Tests prompt alert functionality by clicking a button, entering text in the prompt, and accepting it

Starting URL: https://demoqa.com/alerts

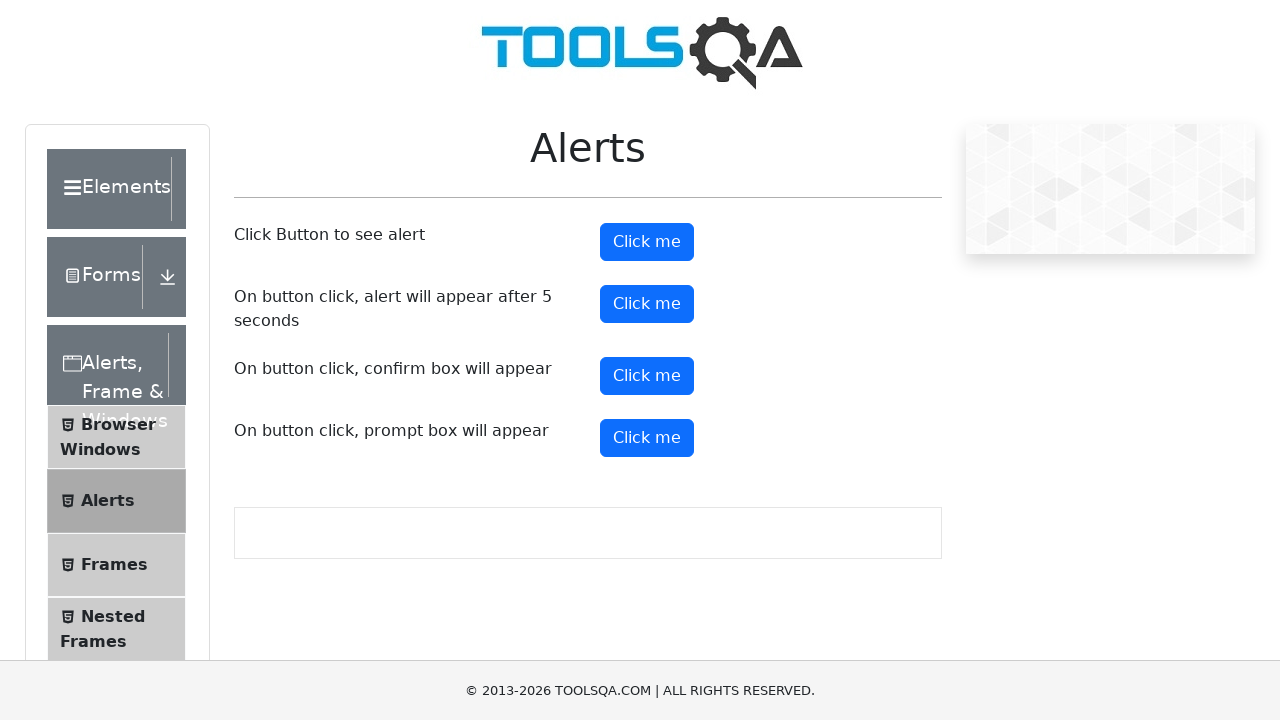

Clicked the prompt button to trigger alert dialog at (647, 438) on #promtButton
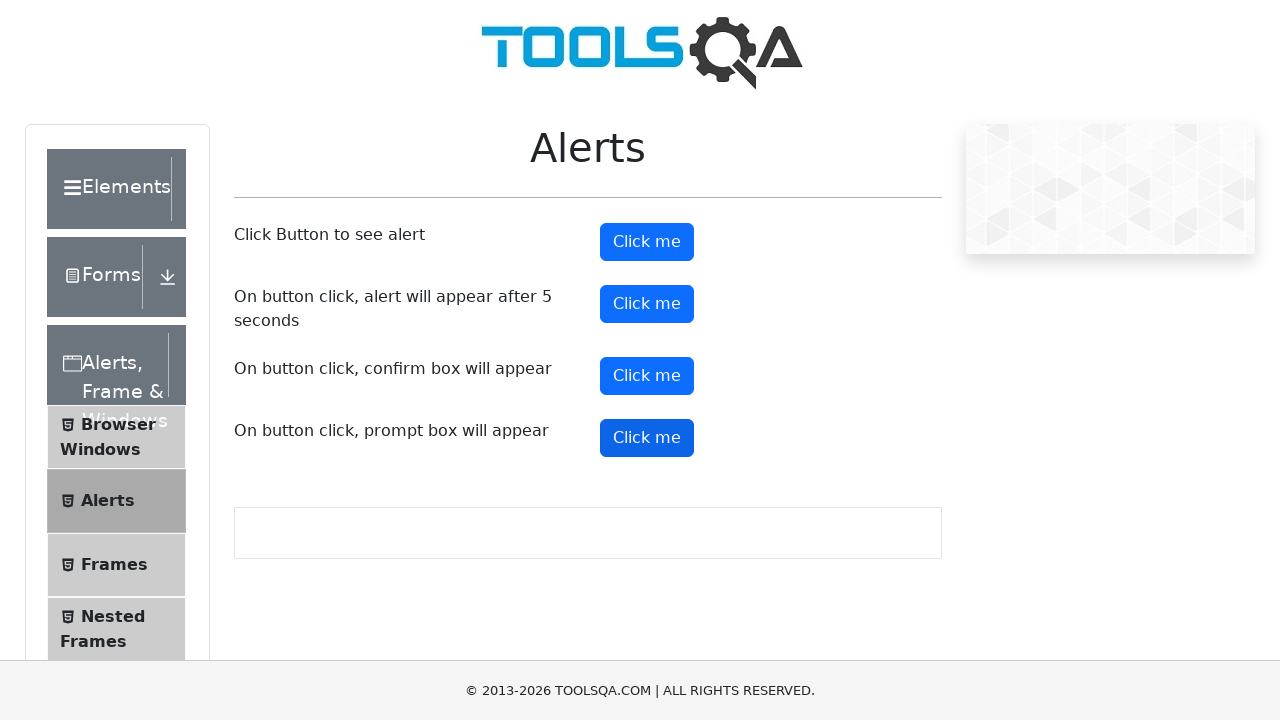

Set up dialog handler to accept prompt with 'TestUser'
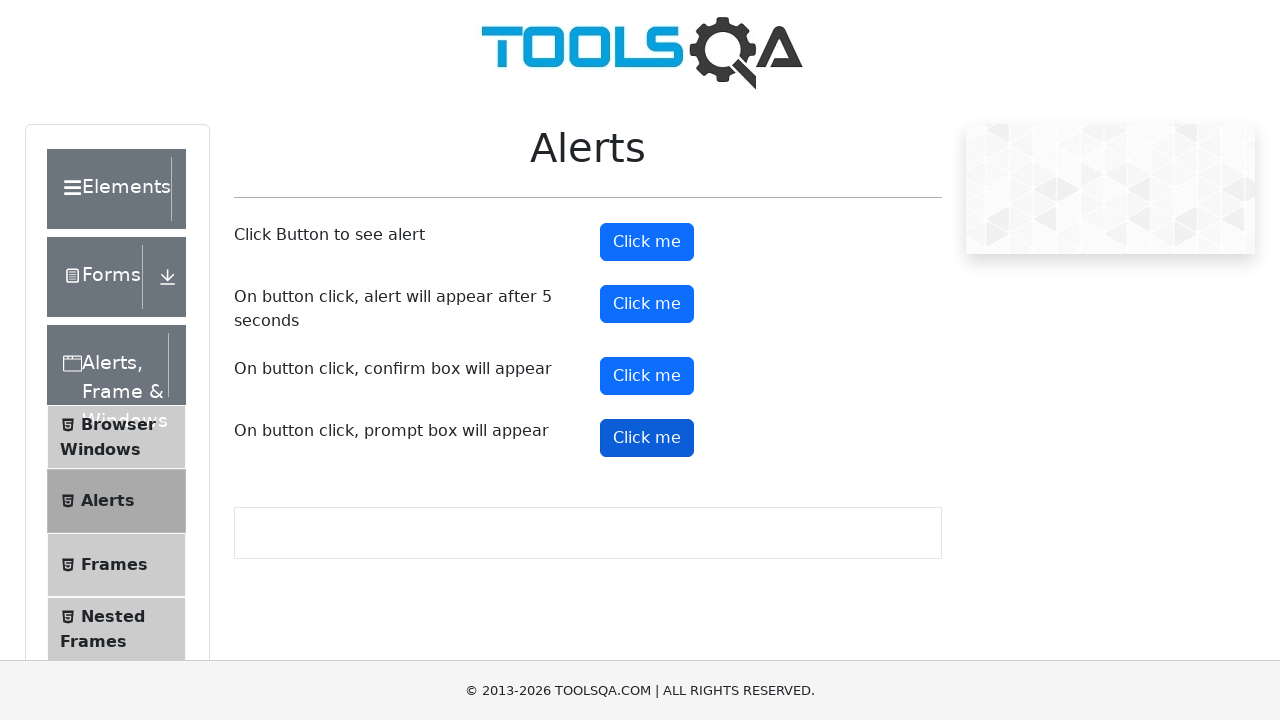

Clicked prompt button again to trigger dialog handler at (647, 438) on #promtButton
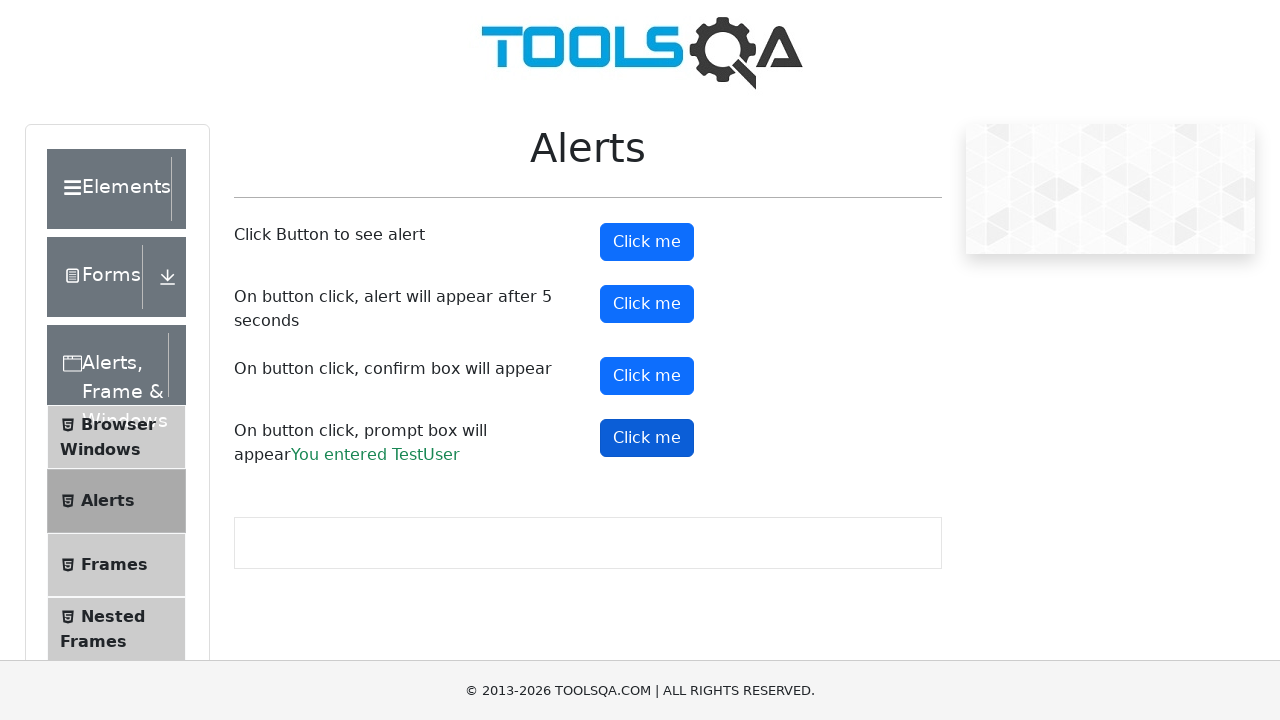

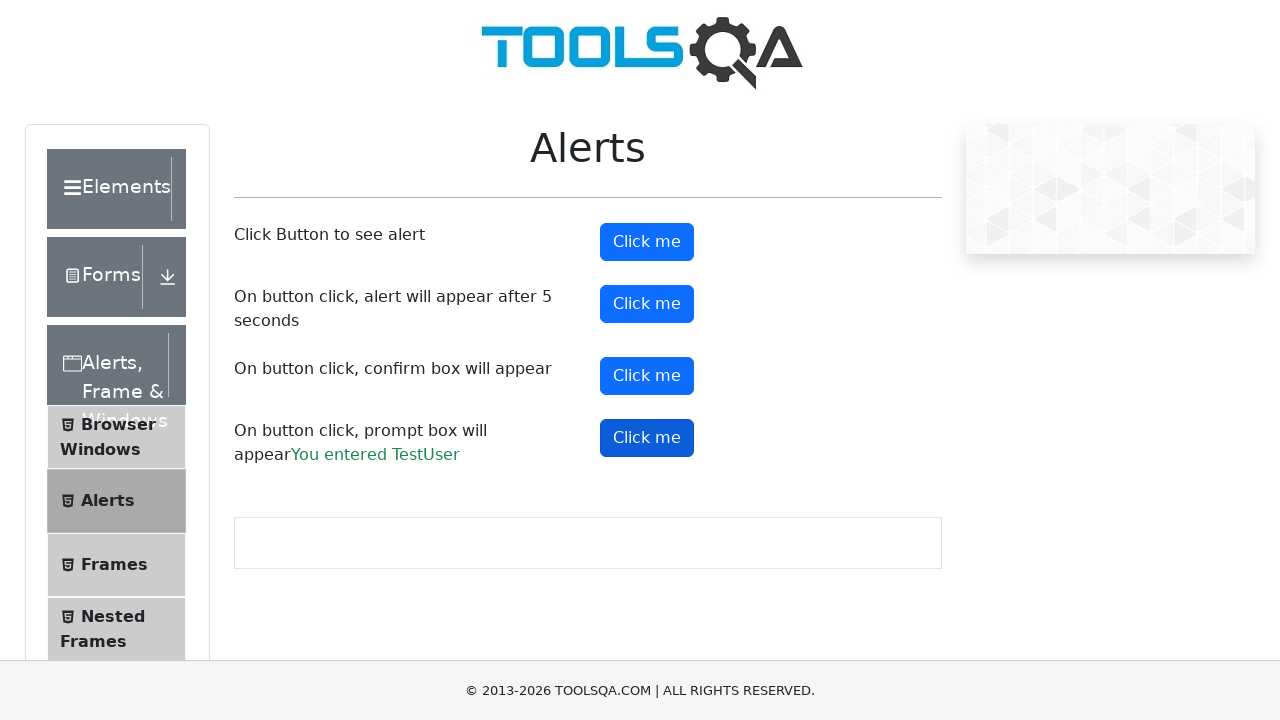